Navigates to a page with many elements and locates a specific element by ID, demonstrating element highlighting functionality for visual debugging

Starting URL: http://the-internet.herokuapp.com/large

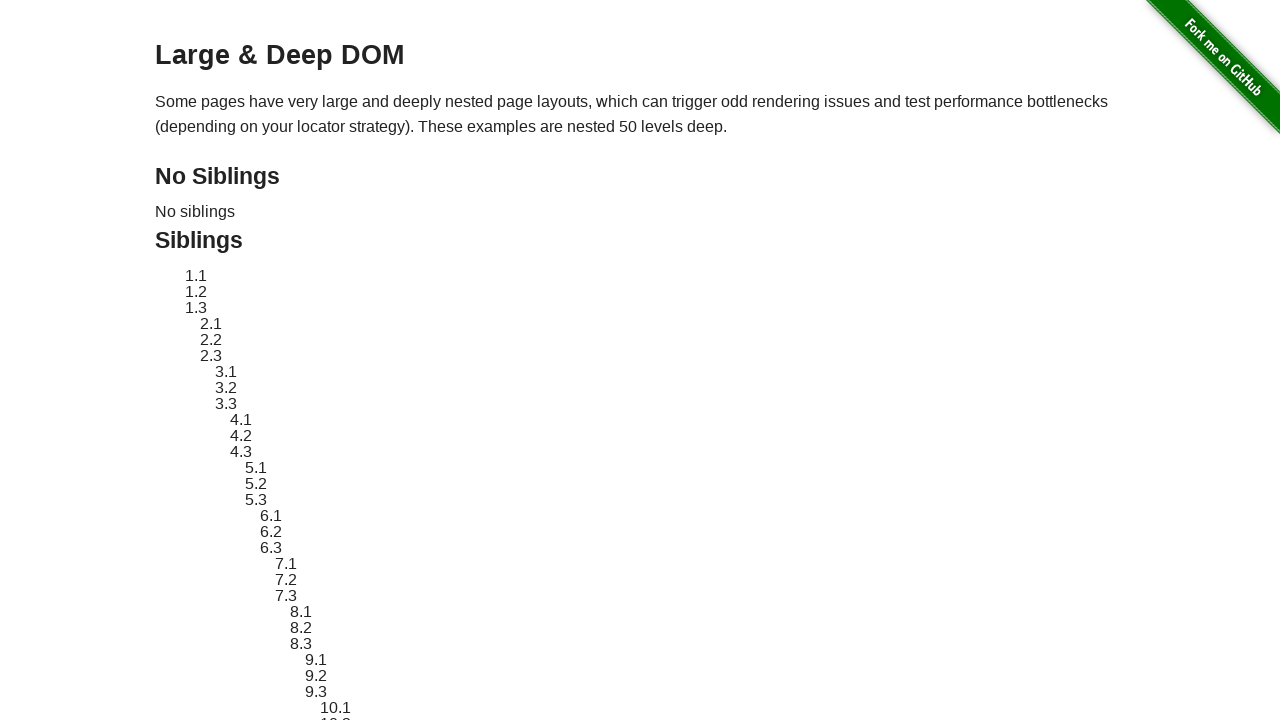

Navigated to the-internet.herokuapp.com/large page
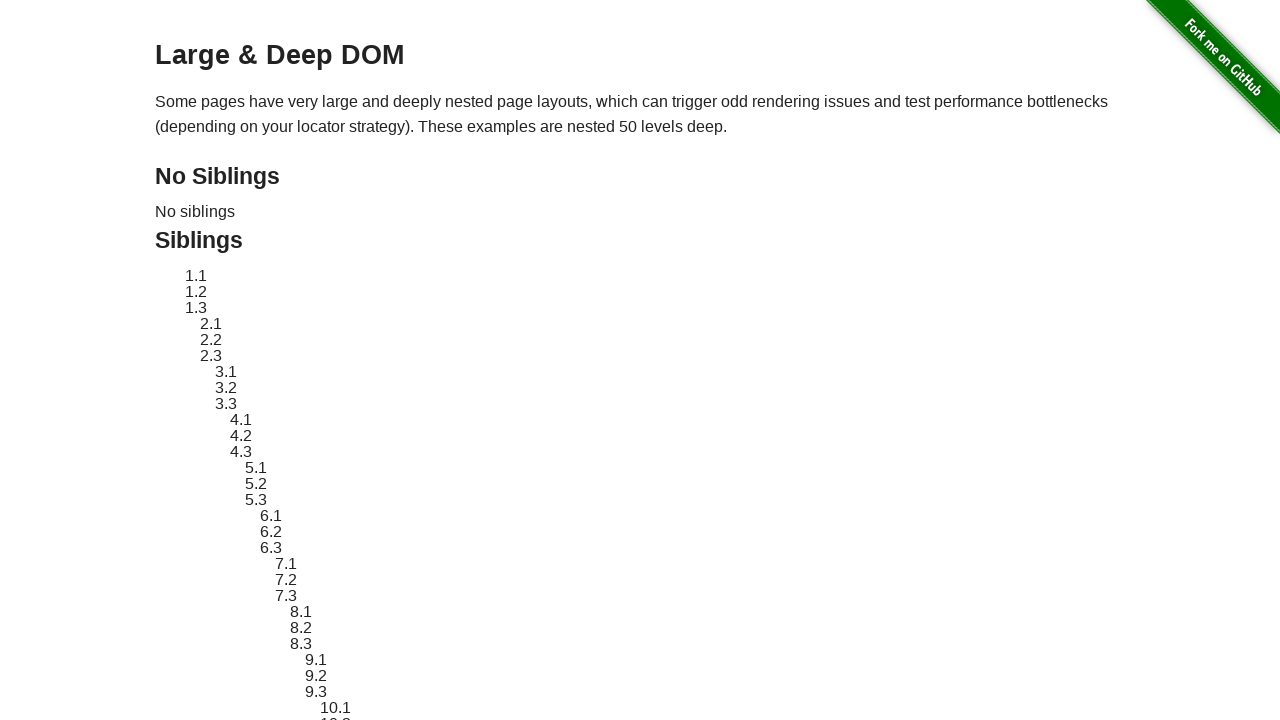

Waited for element with ID 'sibling-2.3' to be present
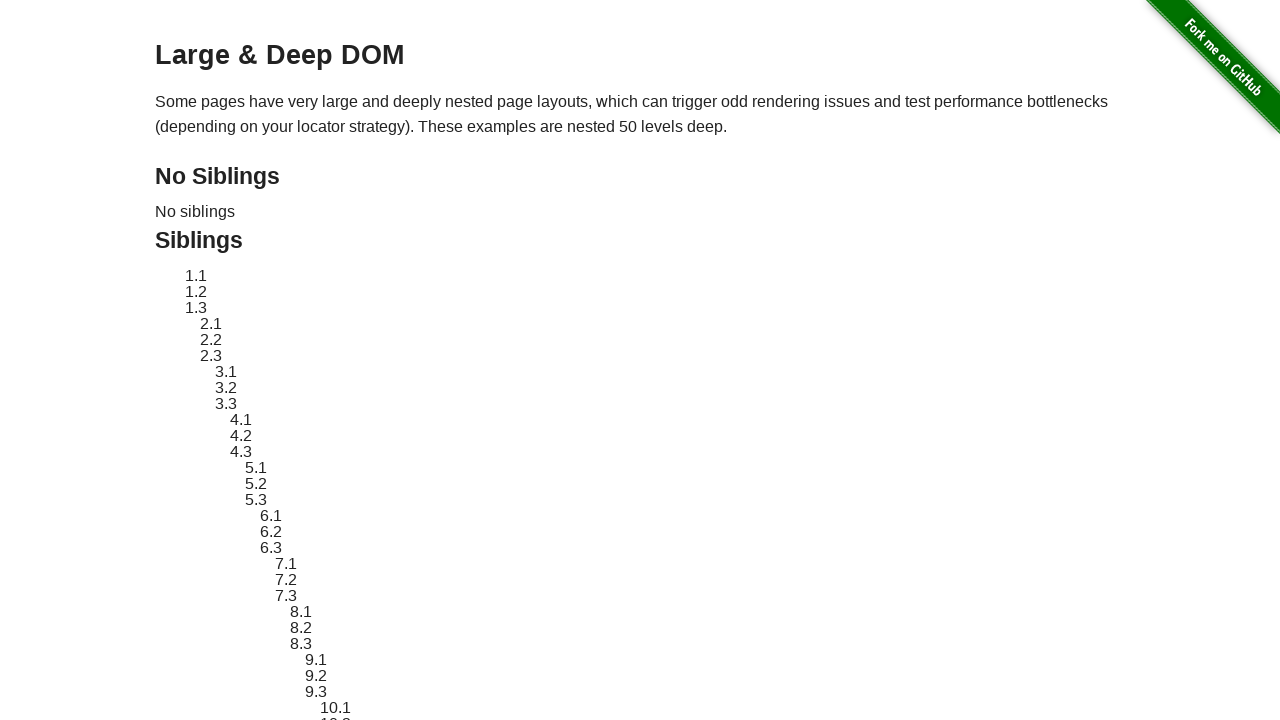

Located element with ID 'sibling-2.3'
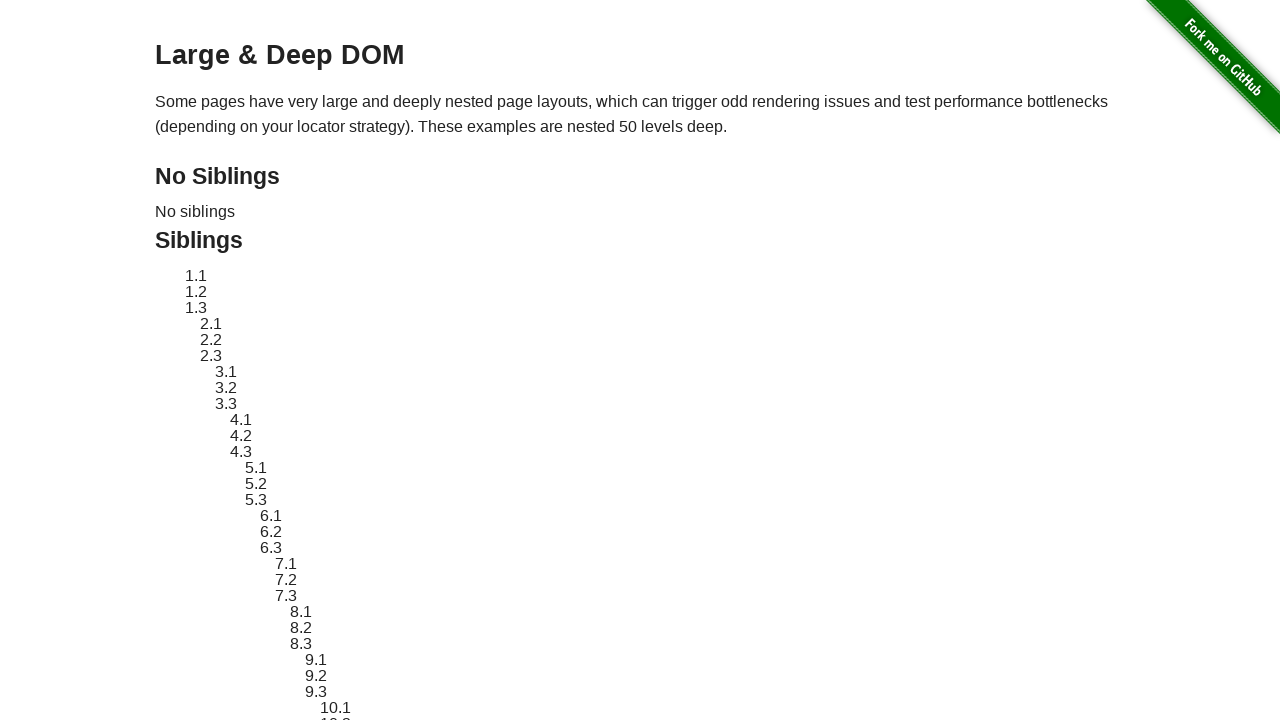

Applied red dashed border highlight to element using JavaScript
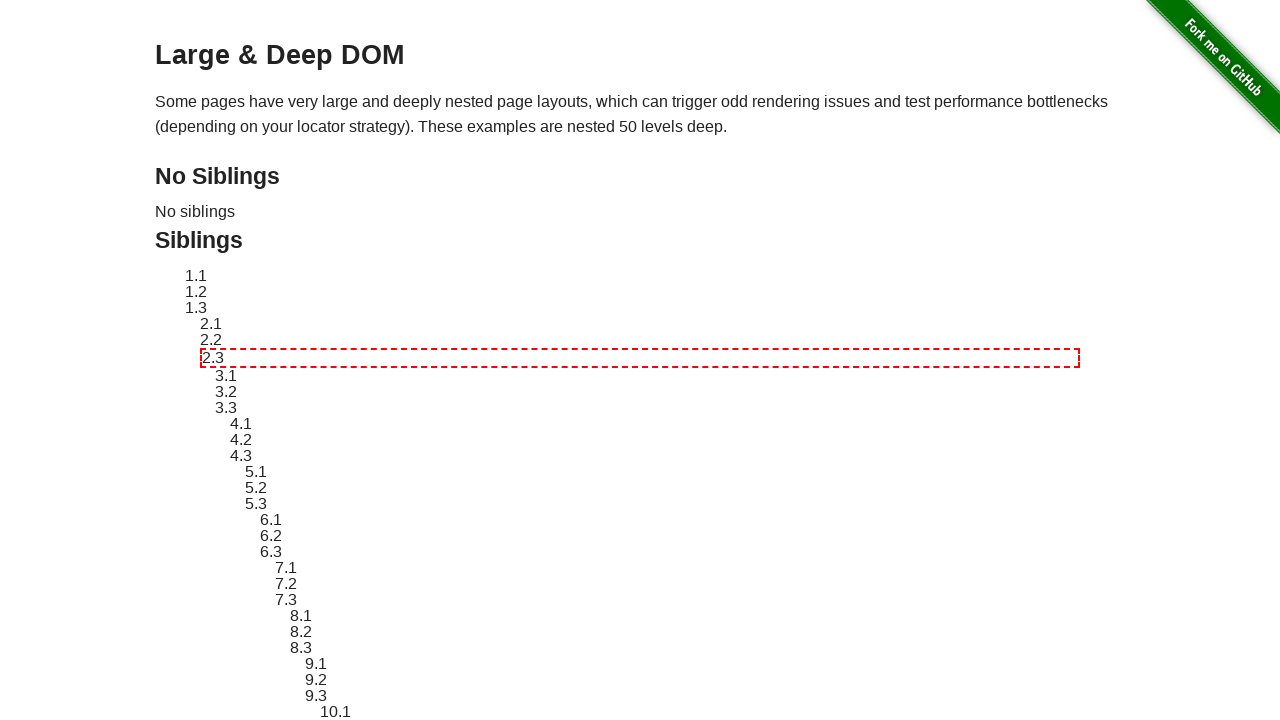

Waited 3 seconds to observe the highlight effect
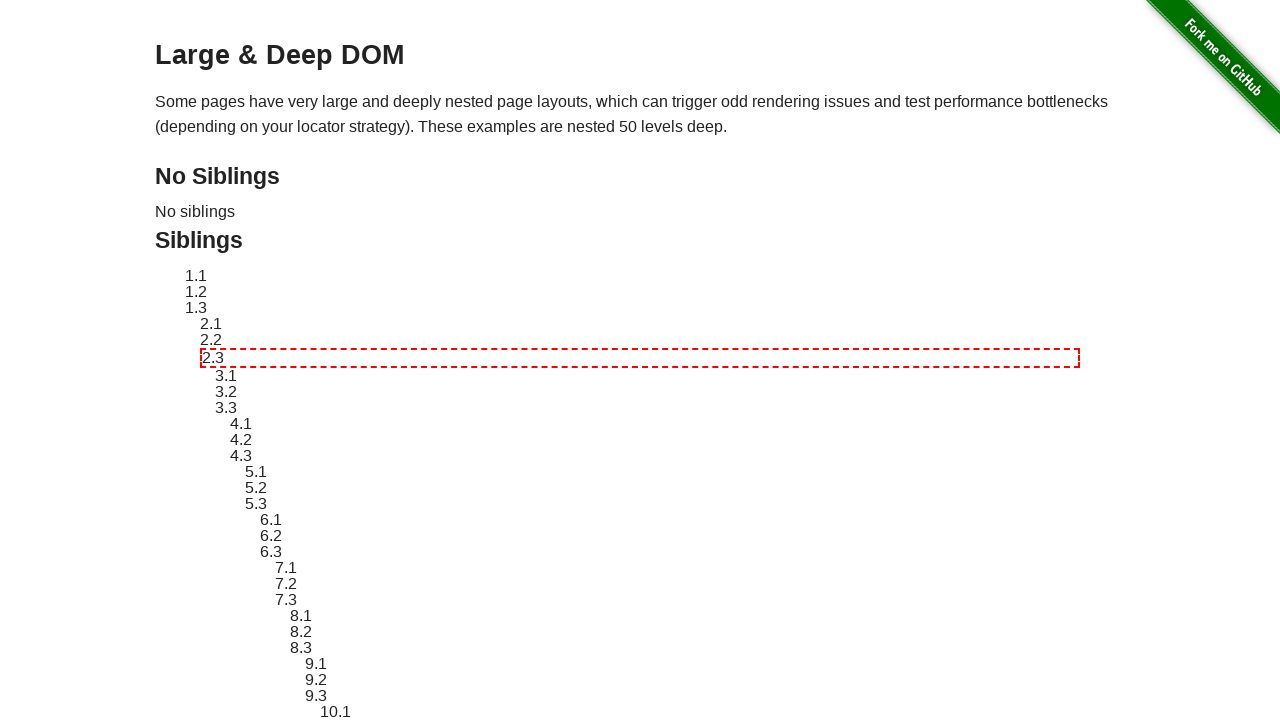

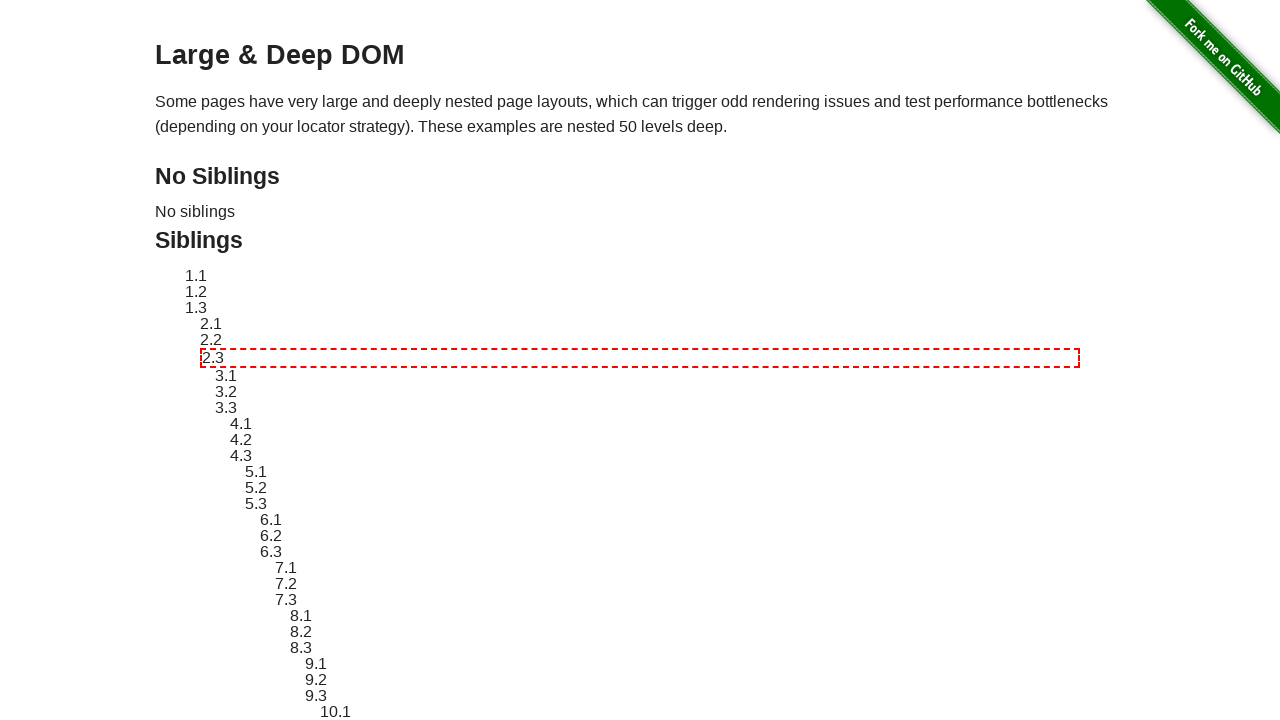